Tests iframe functionality by navigating to the iframes page, switching into two different iframes, and verifying the expected heading text content within each iframe.

Starting URL: https://practice-automation.com/

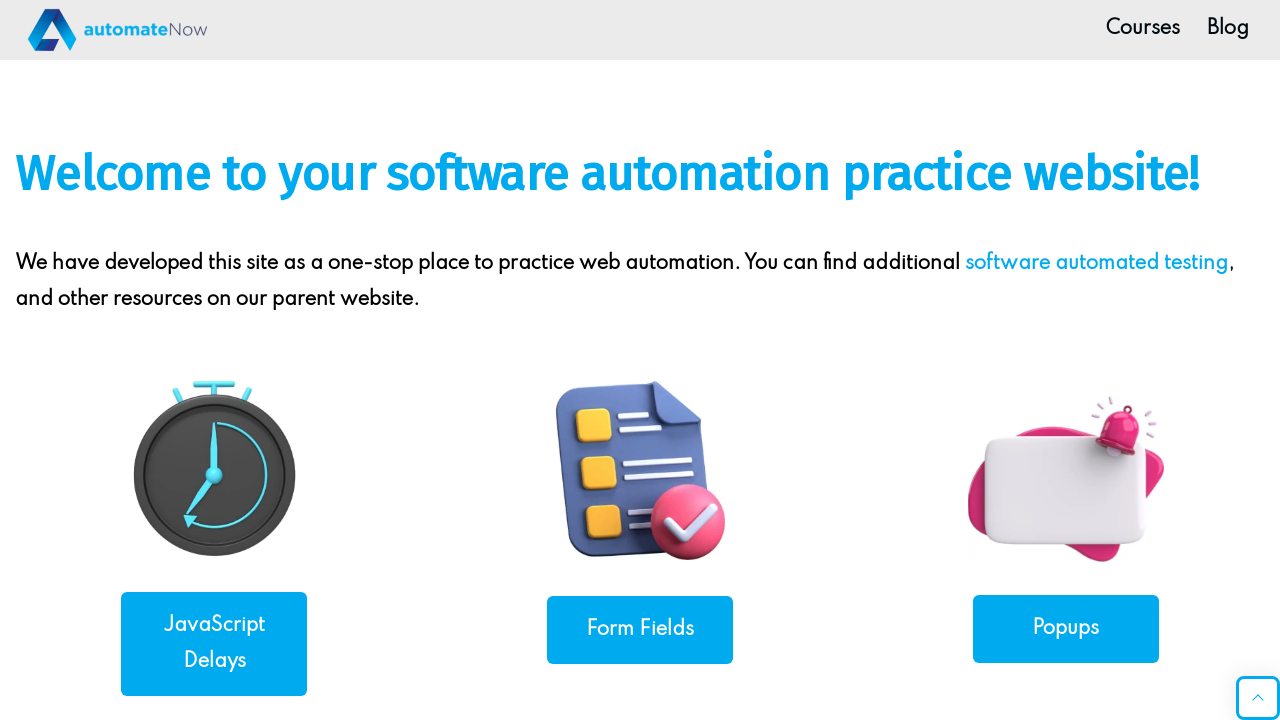

Clicked iframes link to navigate to iframes page at (214, 360) on a[href='https://practice-automation.com/iframes/']
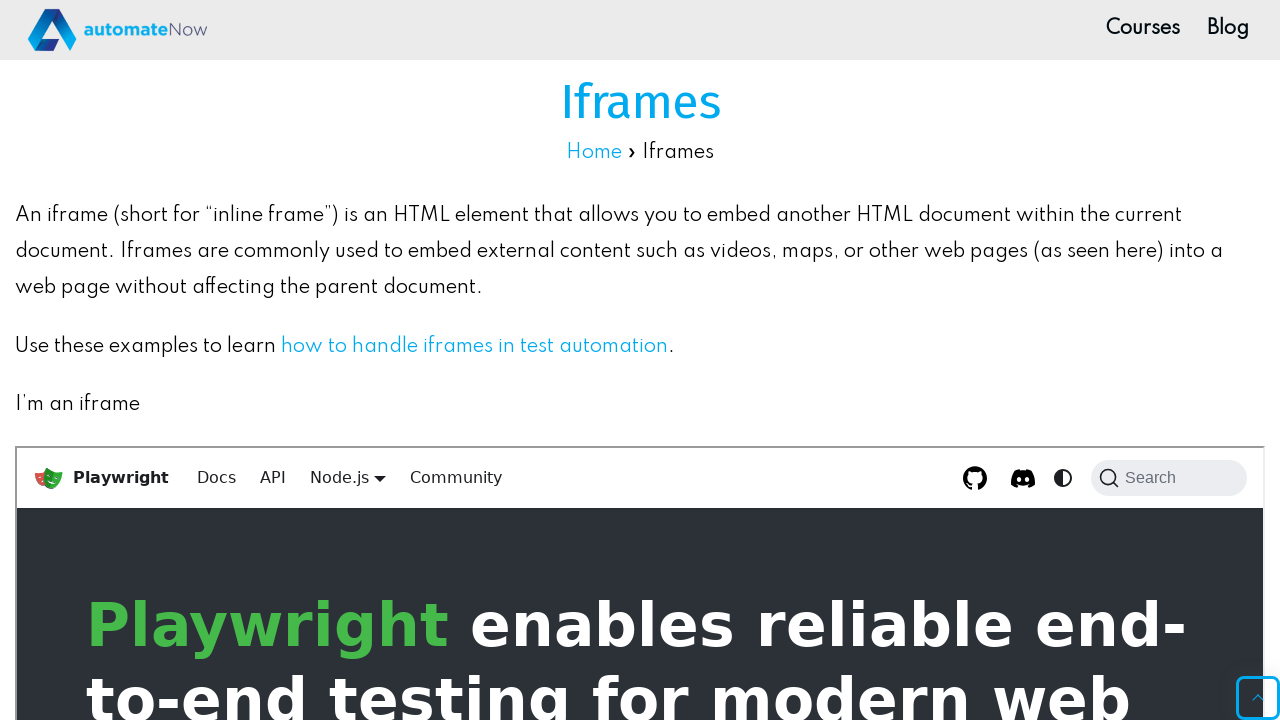

Verified iframes page loaded by checking for 'Iframes' header
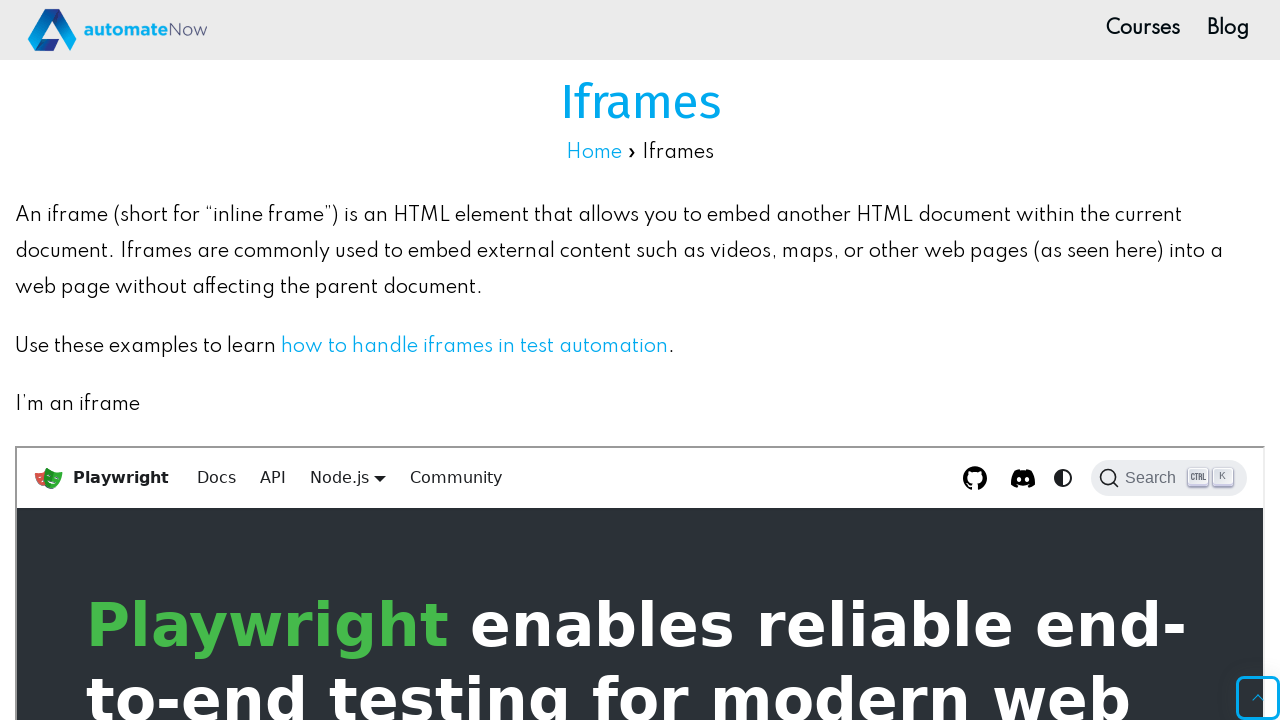

Located first iframe (#iframe-1)
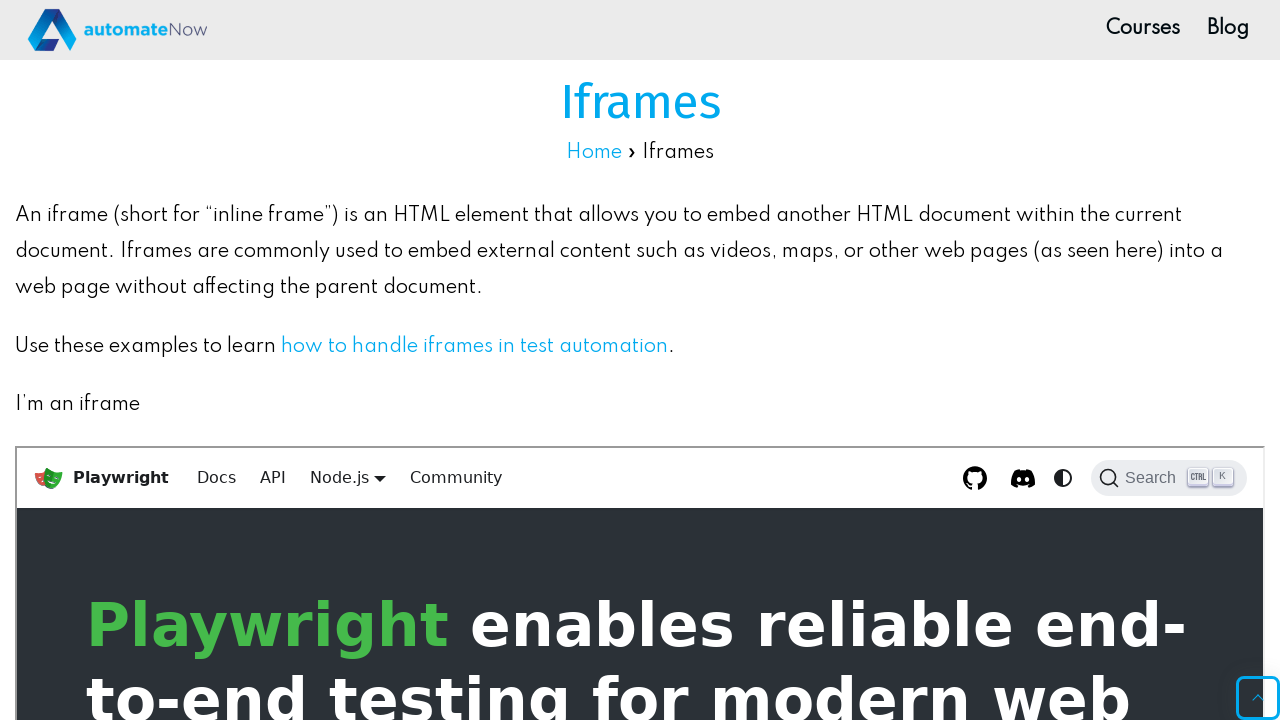

Waited for h1 element to appear in first iframe
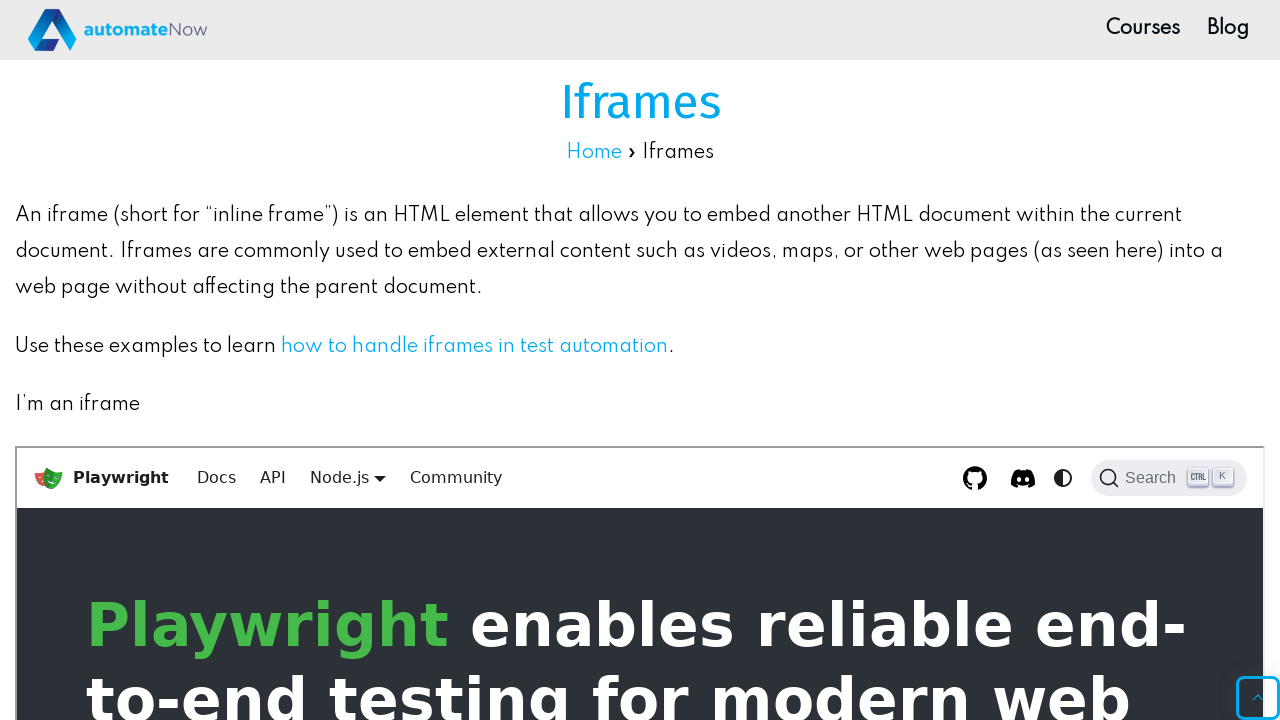

Located second iframe (#iframe-2)
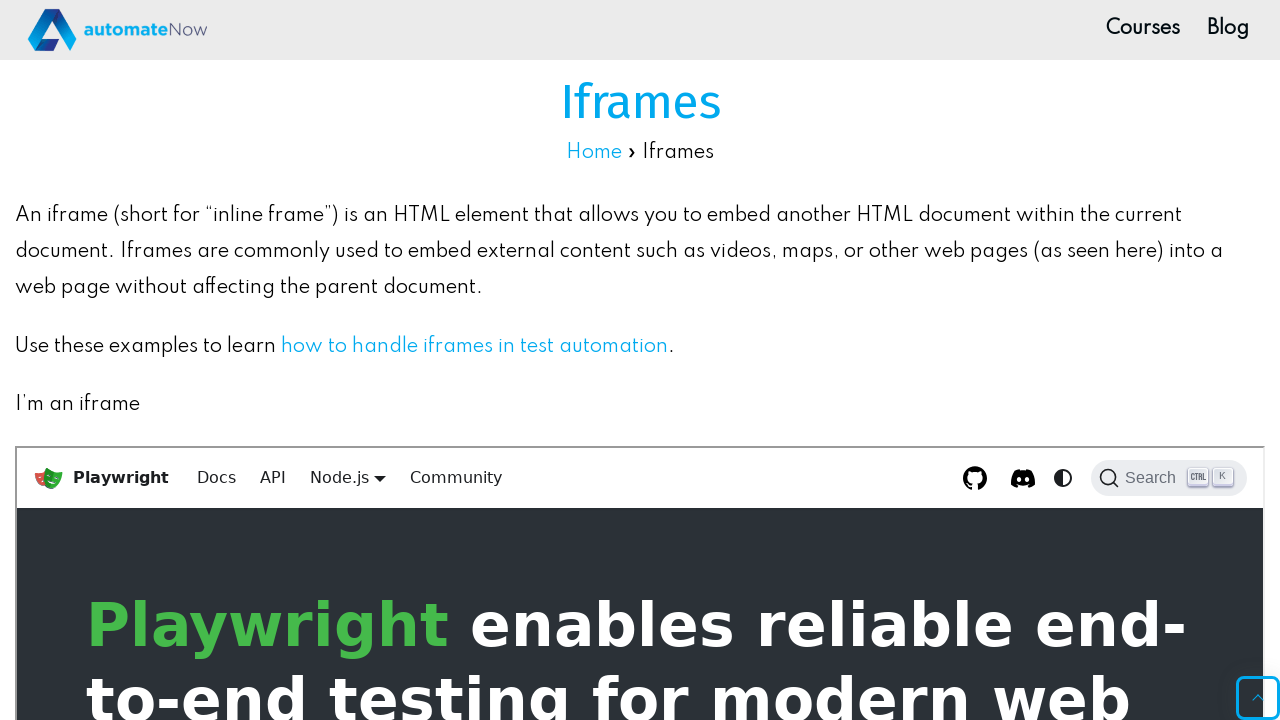

Waited for h1 element to appear in second iframe
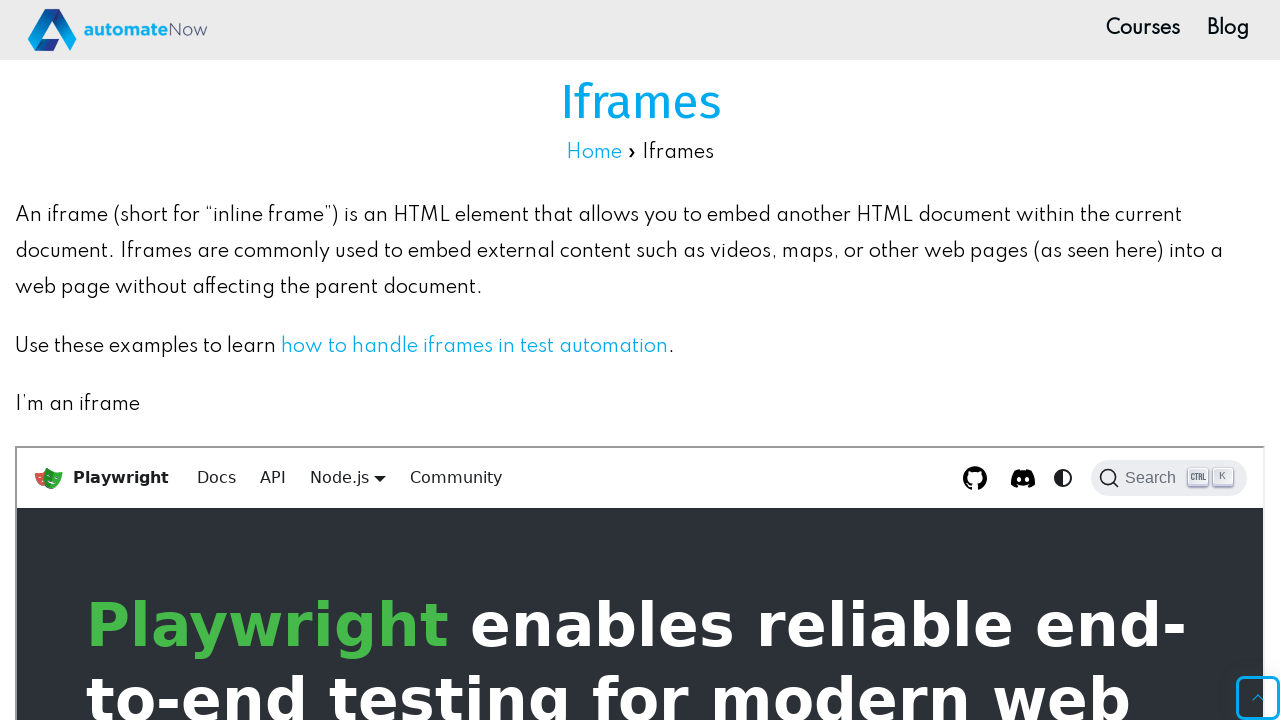

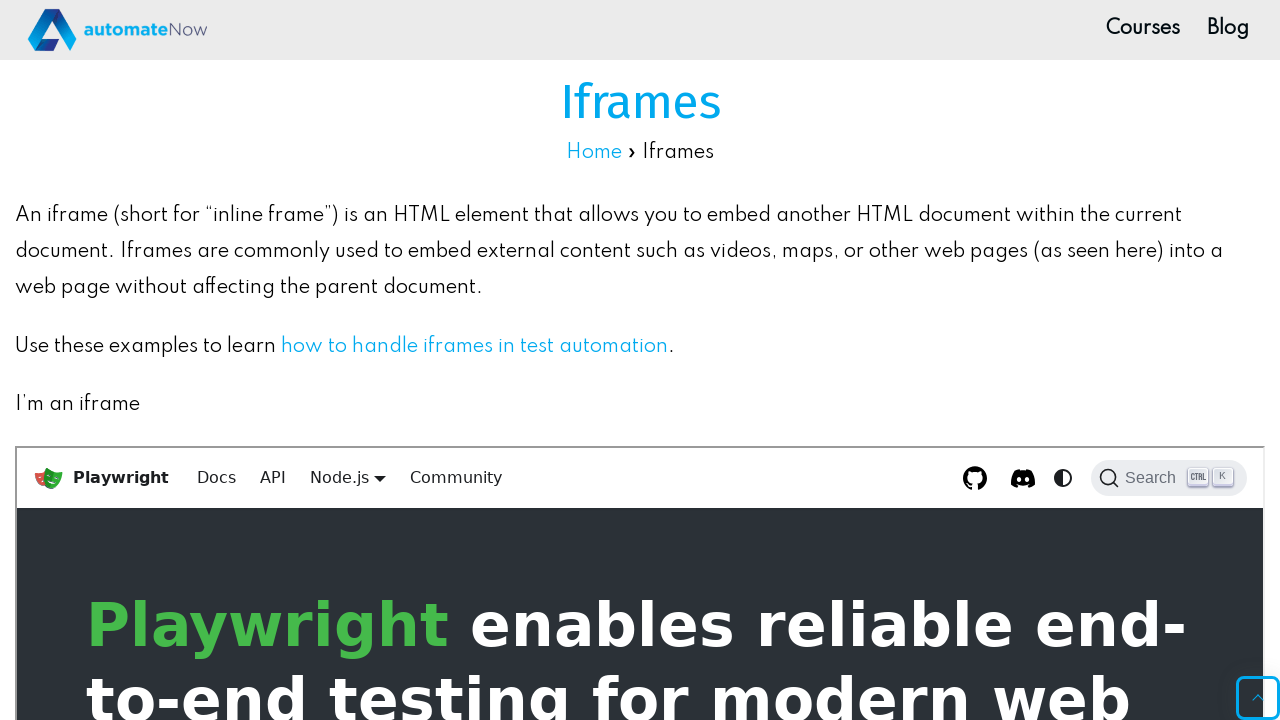